Tests calendar date picker interaction by selecting a specific date (June 15, 2027) and verifying the selected values

Starting URL: https://rahulshettyacademy.com/seleniumPractise/#/offers

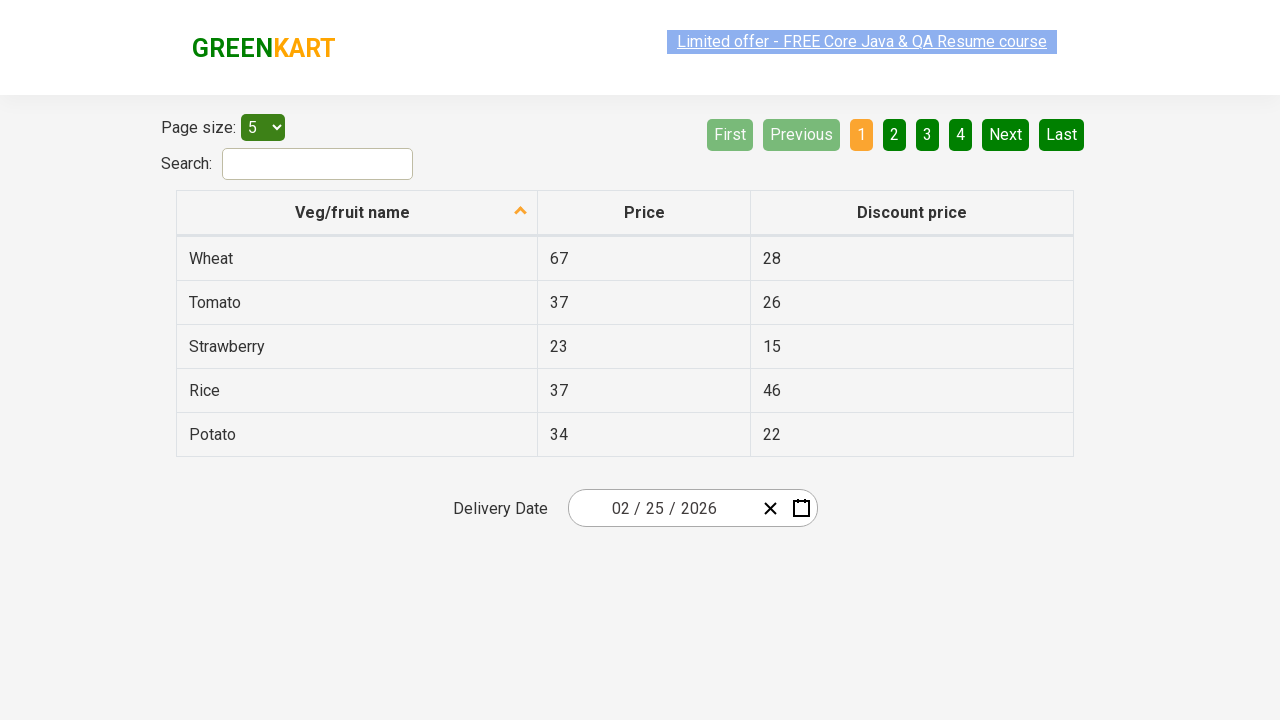

Clicked on date picker input group to open calendar at (662, 508) on .react-date-picker__inputGroup
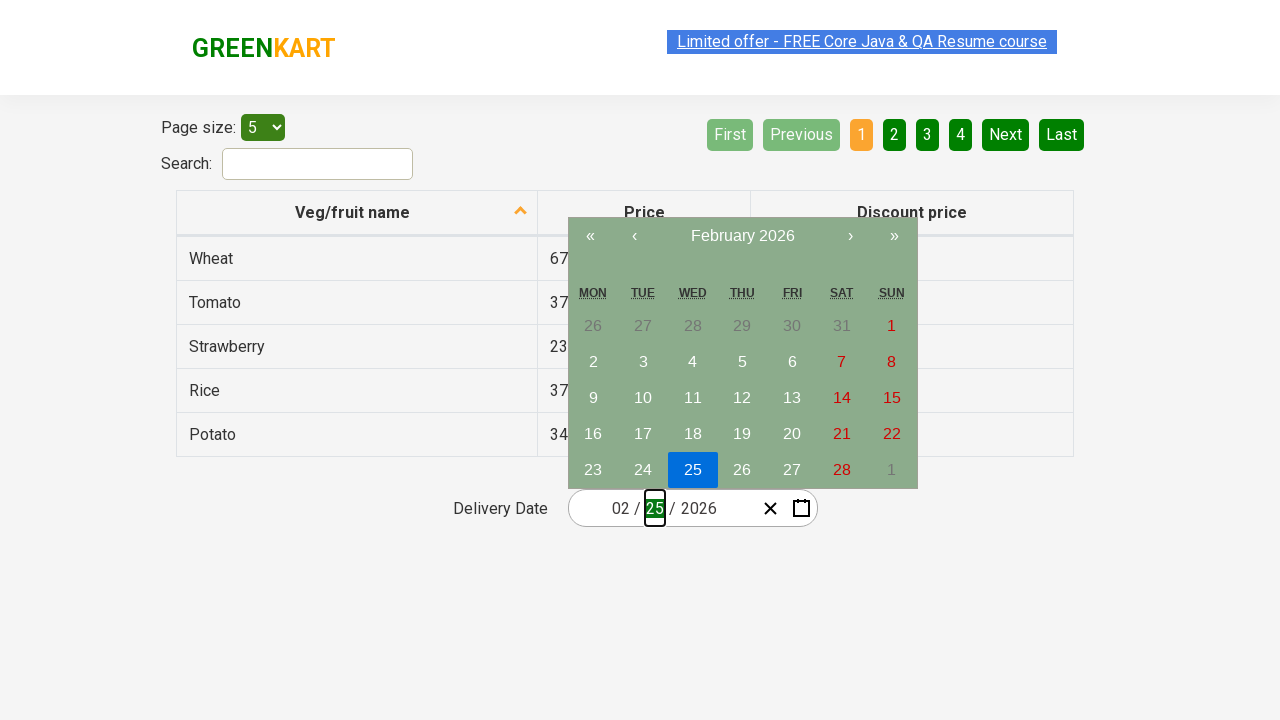

Clicked on calendar navigation area to access year/month selection at (742, 240) on .react-calendar__navigation
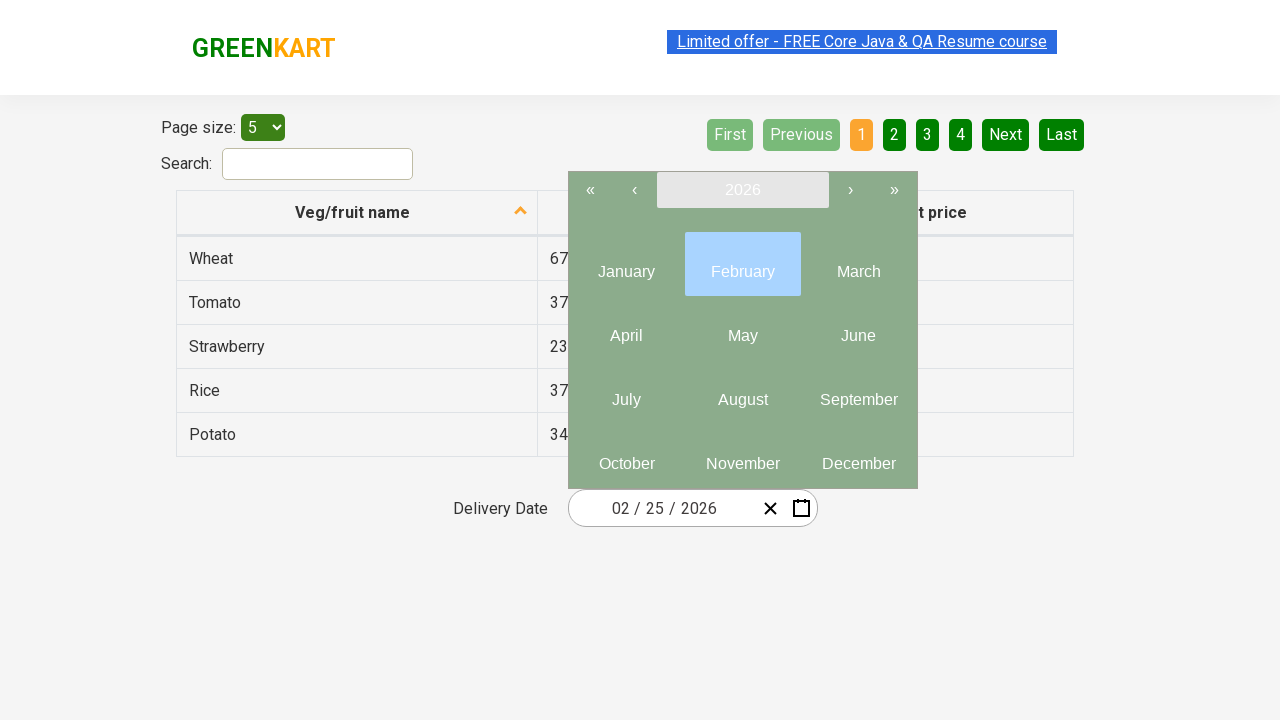

Clicked on calendar navigation label to access year view at (742, 190) on .react-calendar__navigation__label
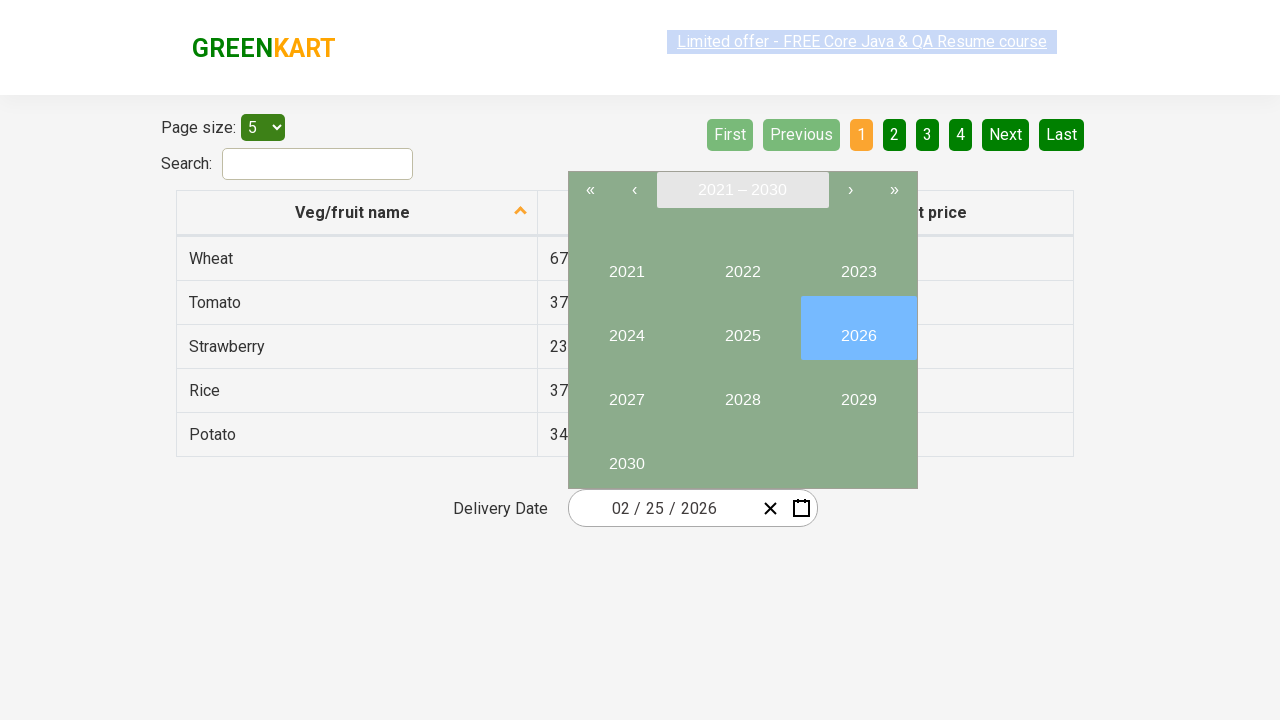

Selected year 2027 from calendar at (626, 392) on button:has-text('2027')
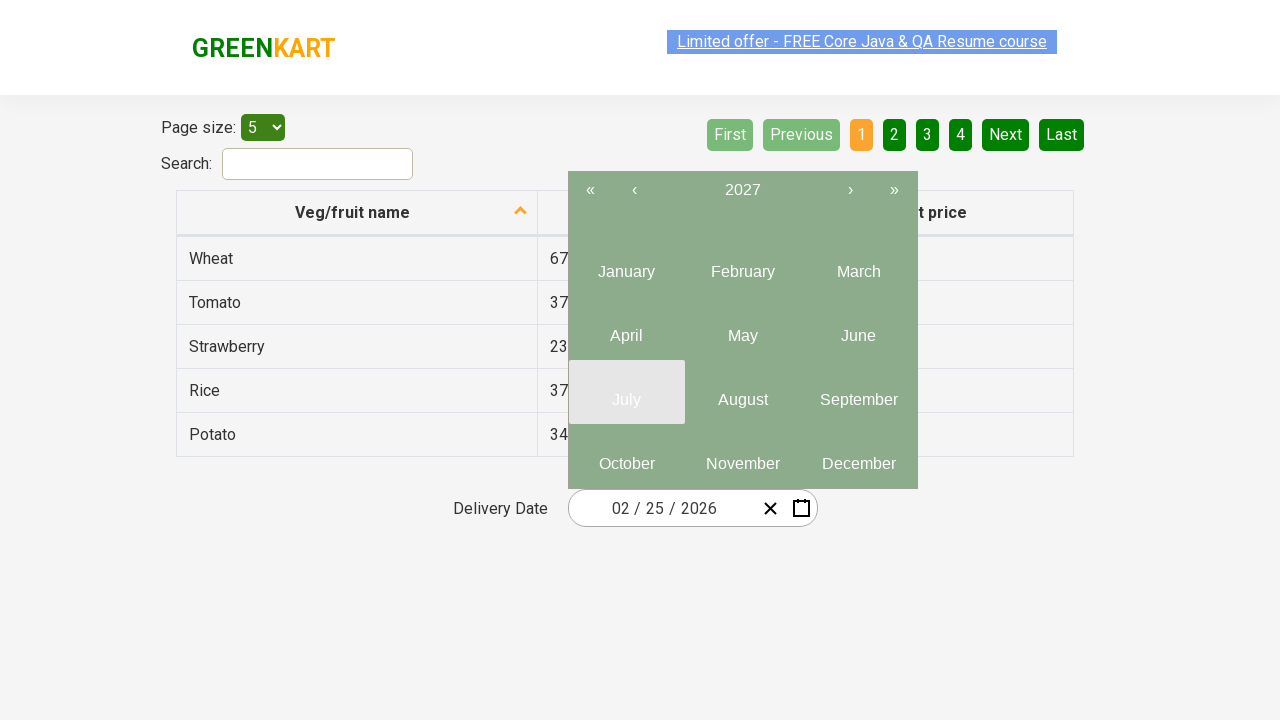

Selected June (6th month) from year view at (858, 328) on .react-calendar__year-view__months__month >> nth=5
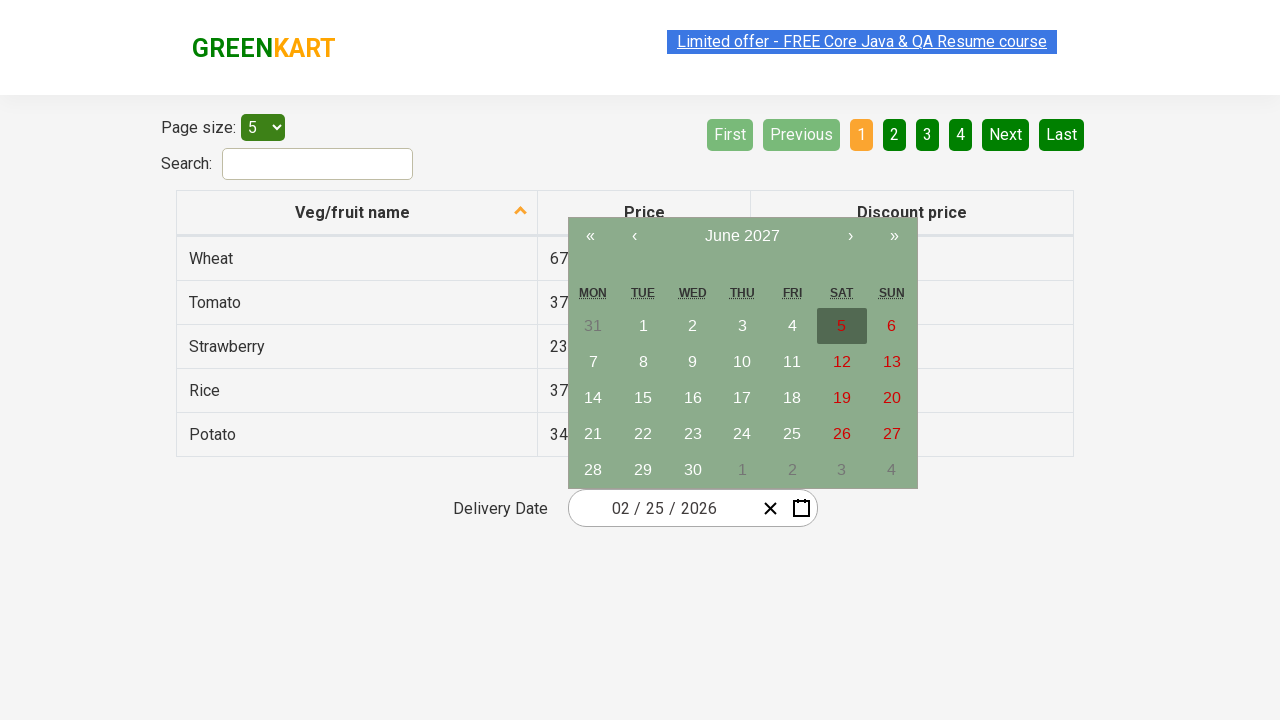

Selected day 15 from calendar at (643, 398) on button abbr:has-text('15')
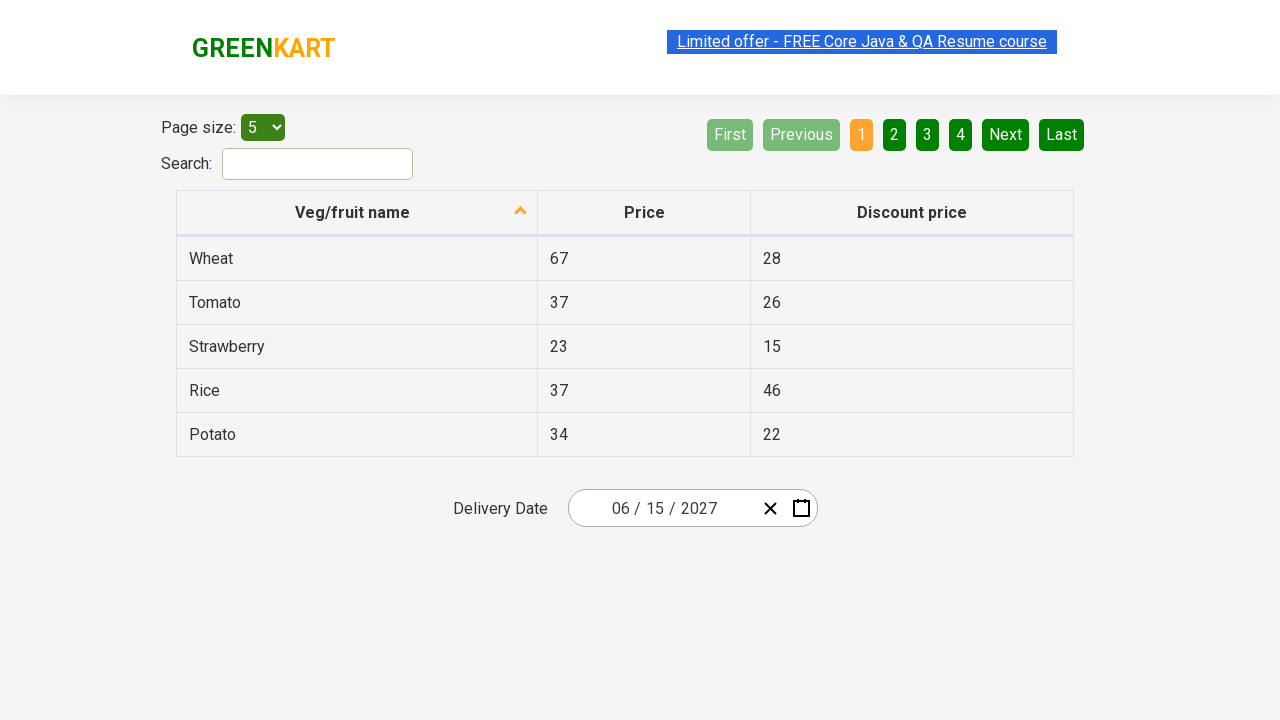

Retrieved all date input fields from the date picker
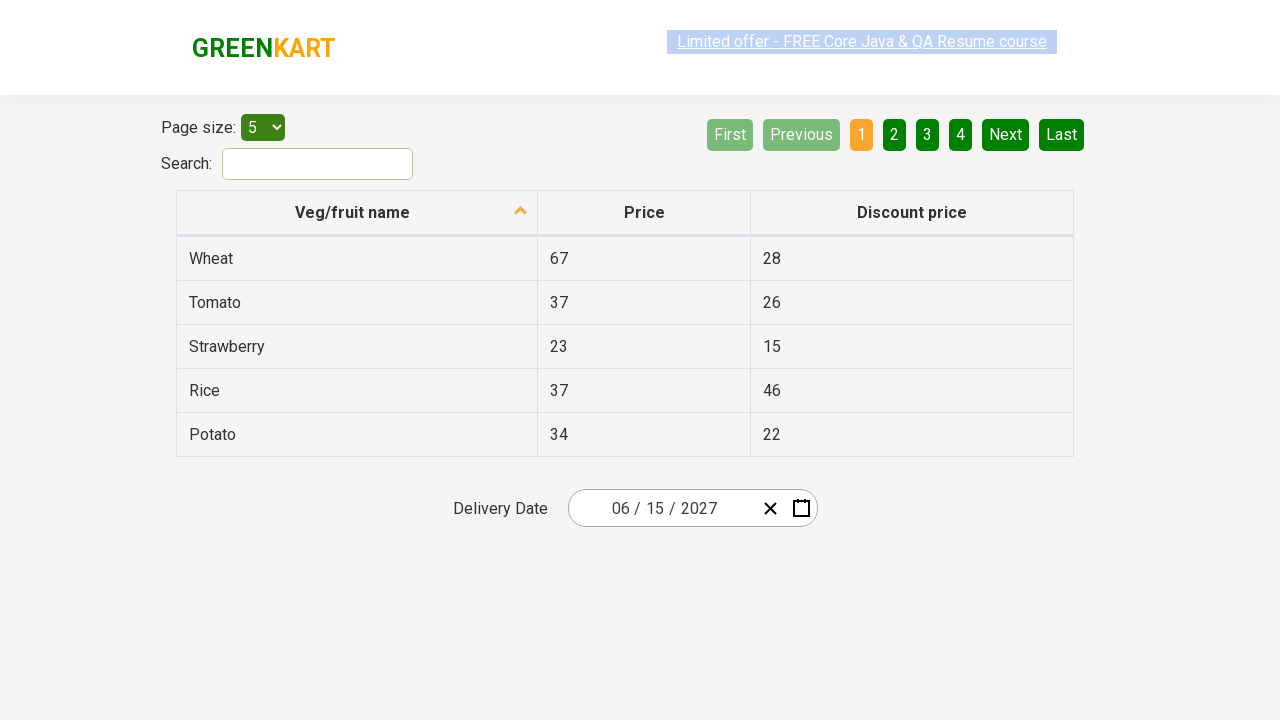

Extracted values from all date input fields
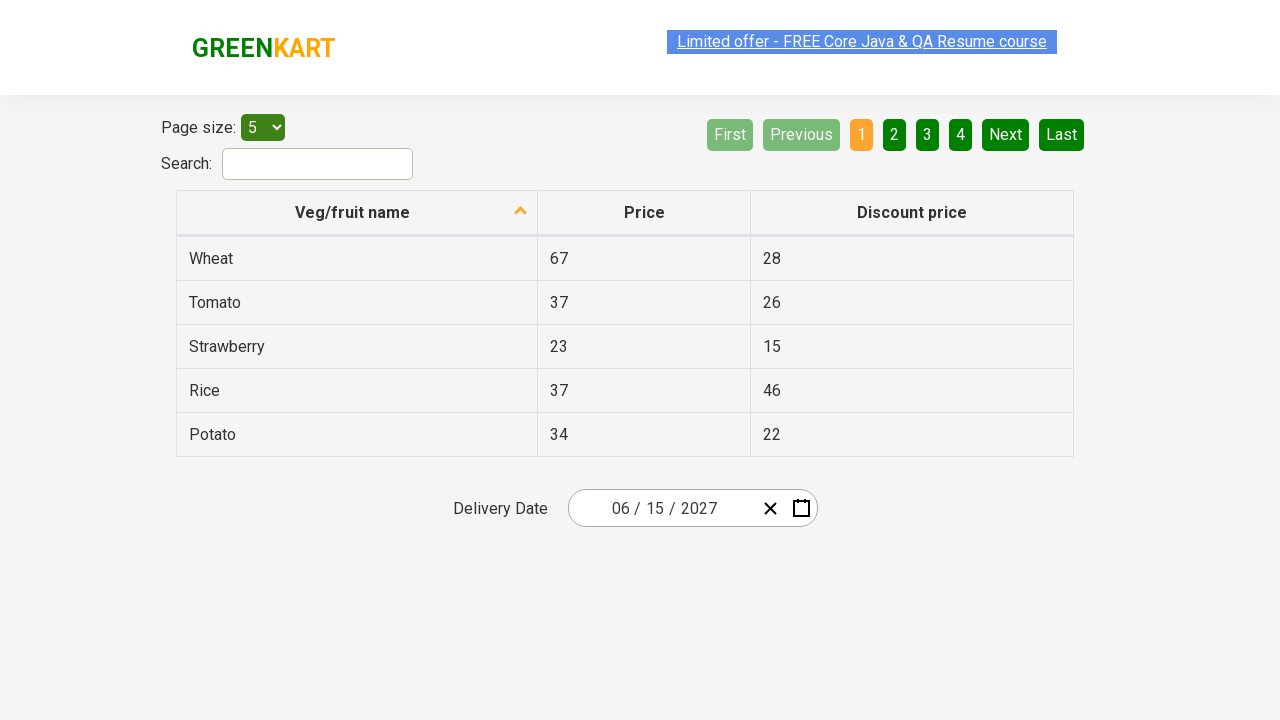

Verified selected date values match expected values: day=15, month=6, year=2027
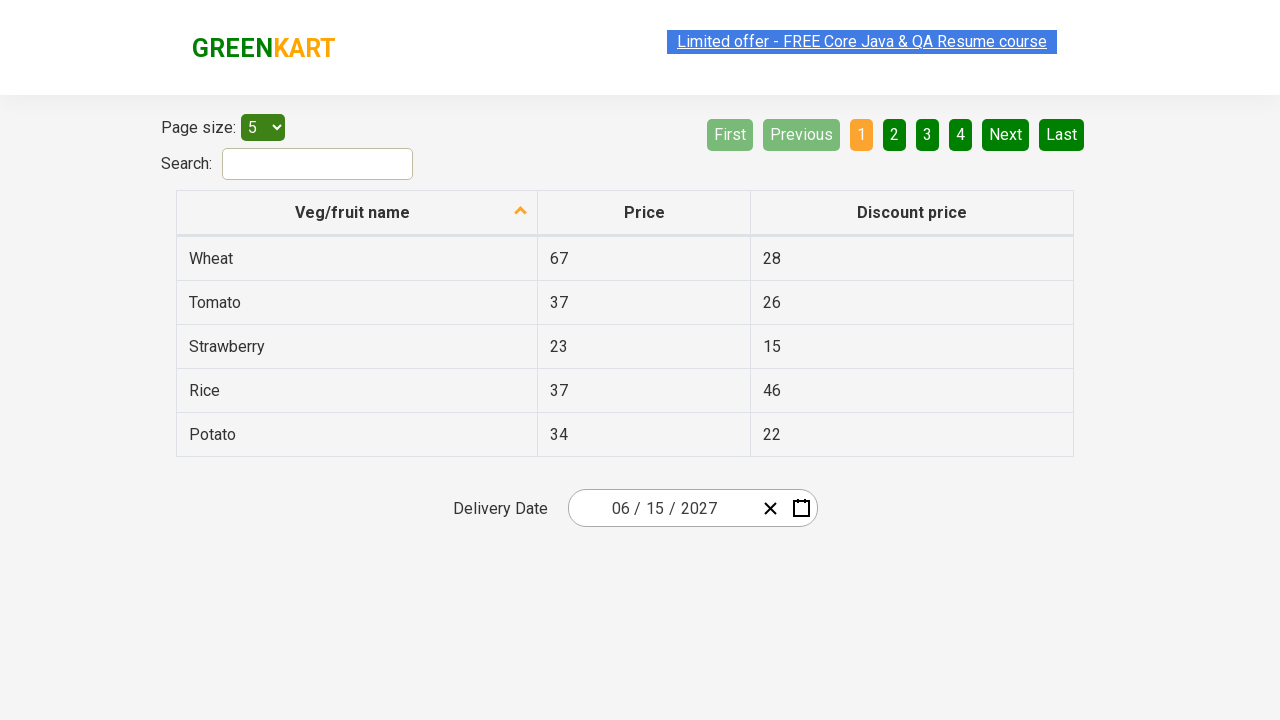

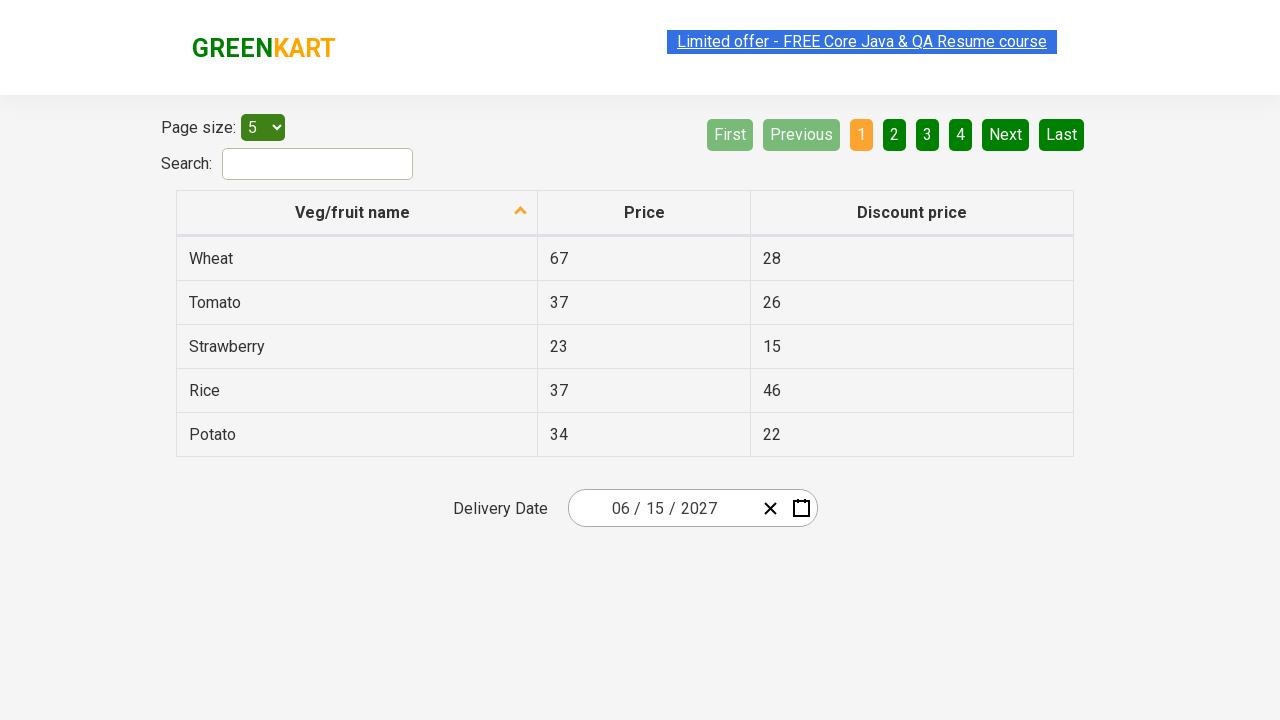